Tests multiple windows functionality by navigating to the windows page and clicking a link that opens a new browser window

Starting URL: https://practice.expandtesting.com/#examples

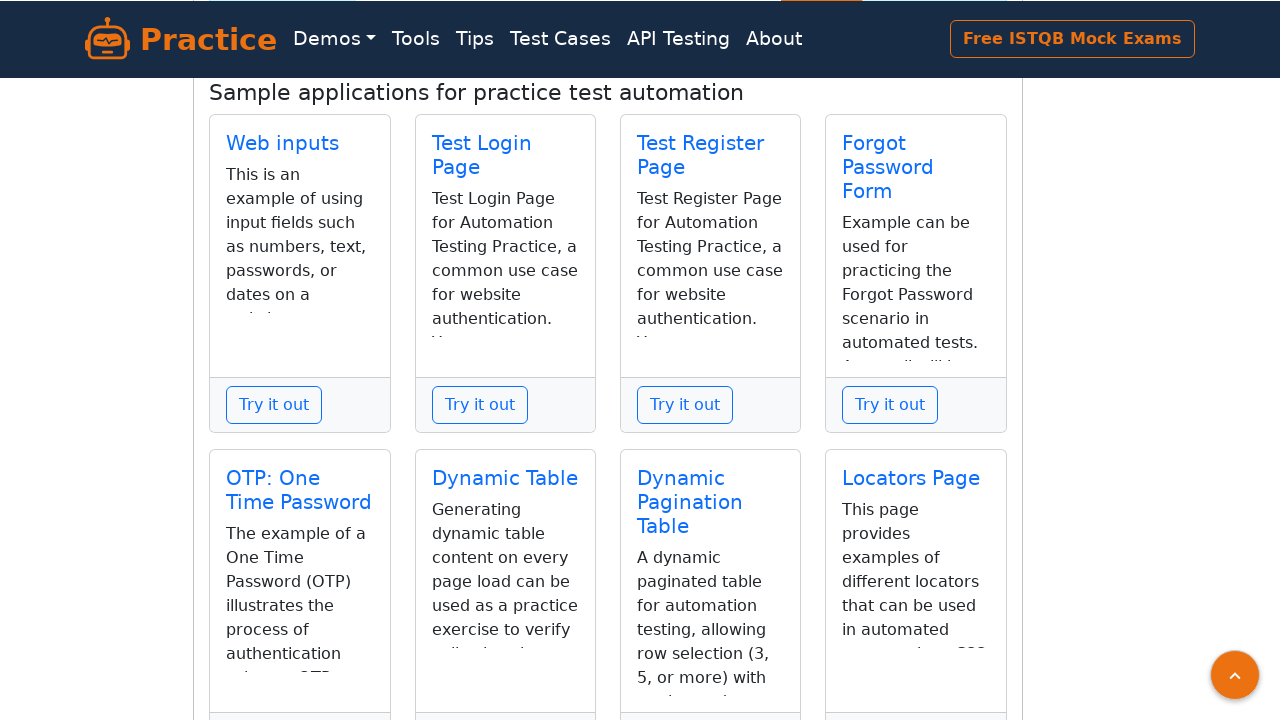

Clicked on 'windows' link to navigate to windows page at (472, 388) on internal:role=link[name="windows"i]
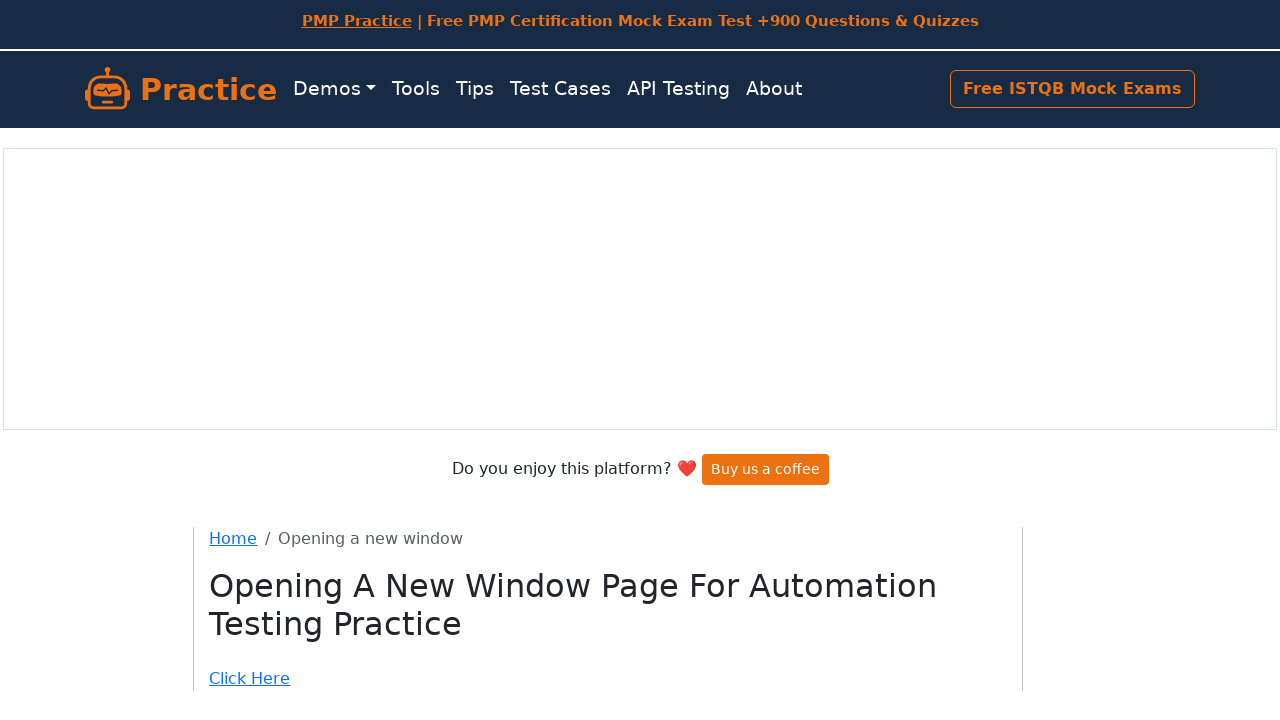

Clicked 'Click Here' link to open new browser window at (608, 679) on internal:text="Click Here"i
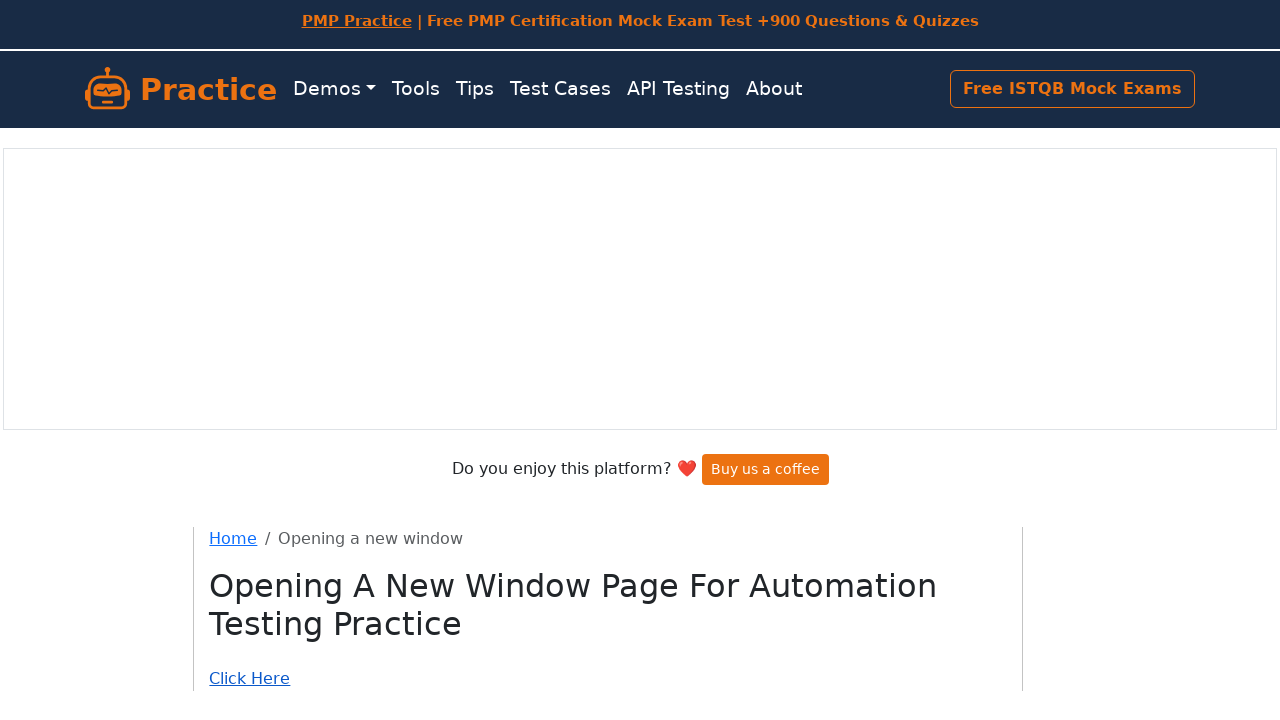

New browser window opened and captured
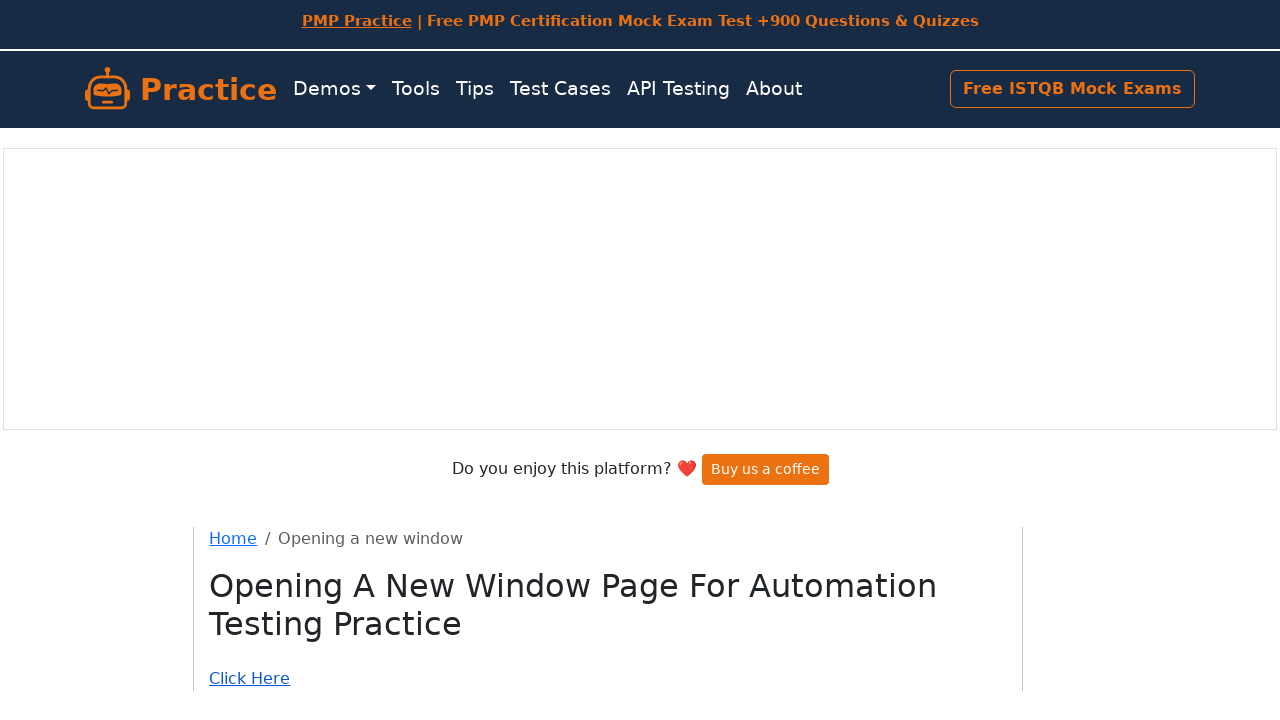

New page loaded successfully
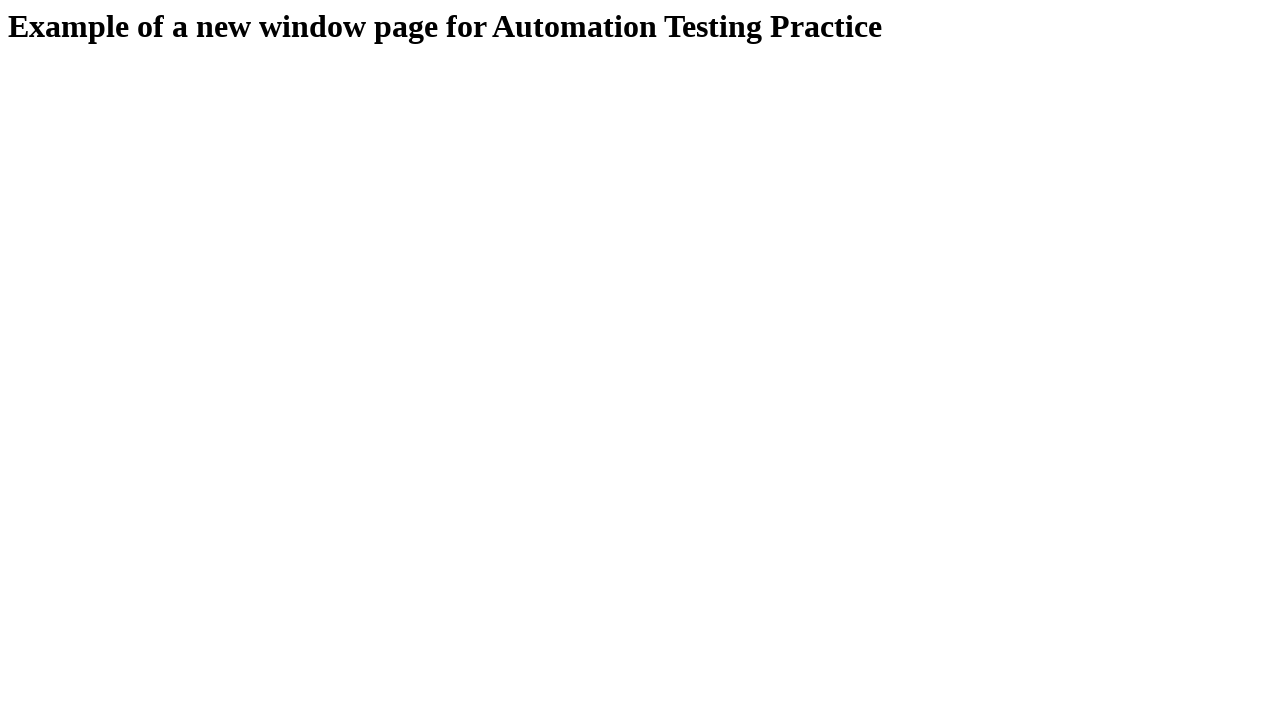

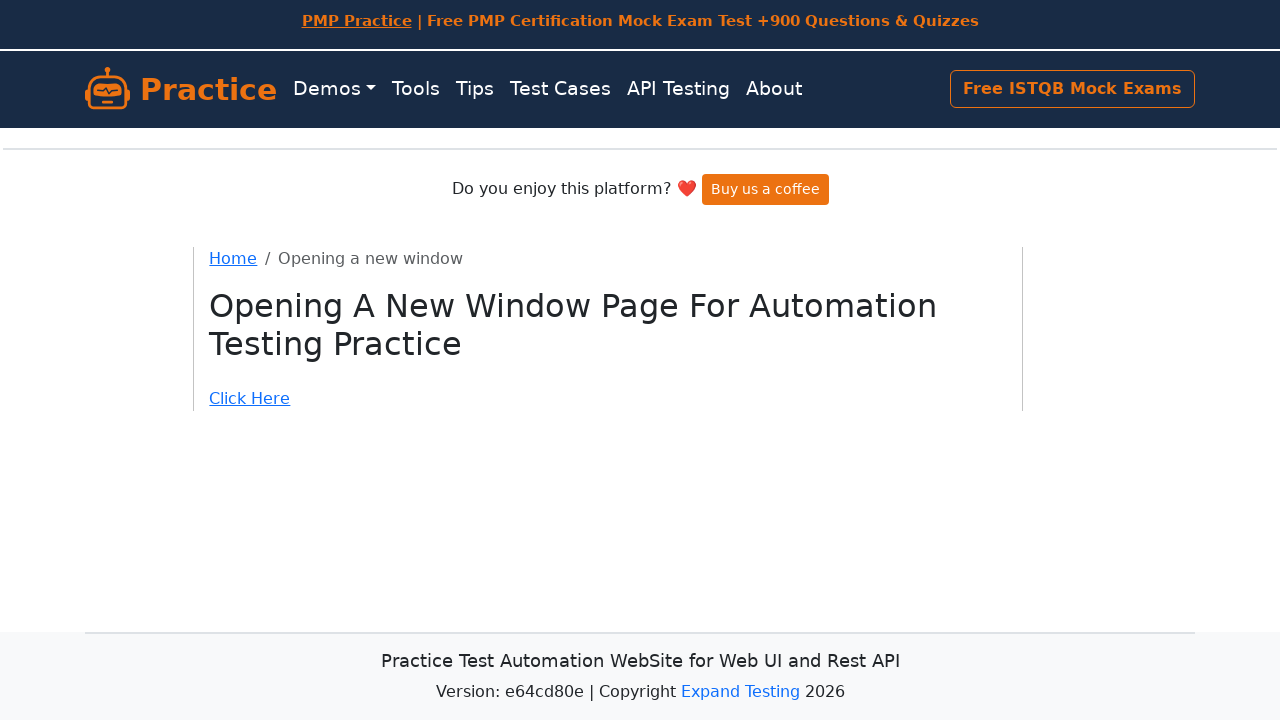